Tests a contact form submission by filling in name and message fields, clicking submit, and verifying a success message appears

Starting URL: https://ultimateqa.com/filling-out-forms/

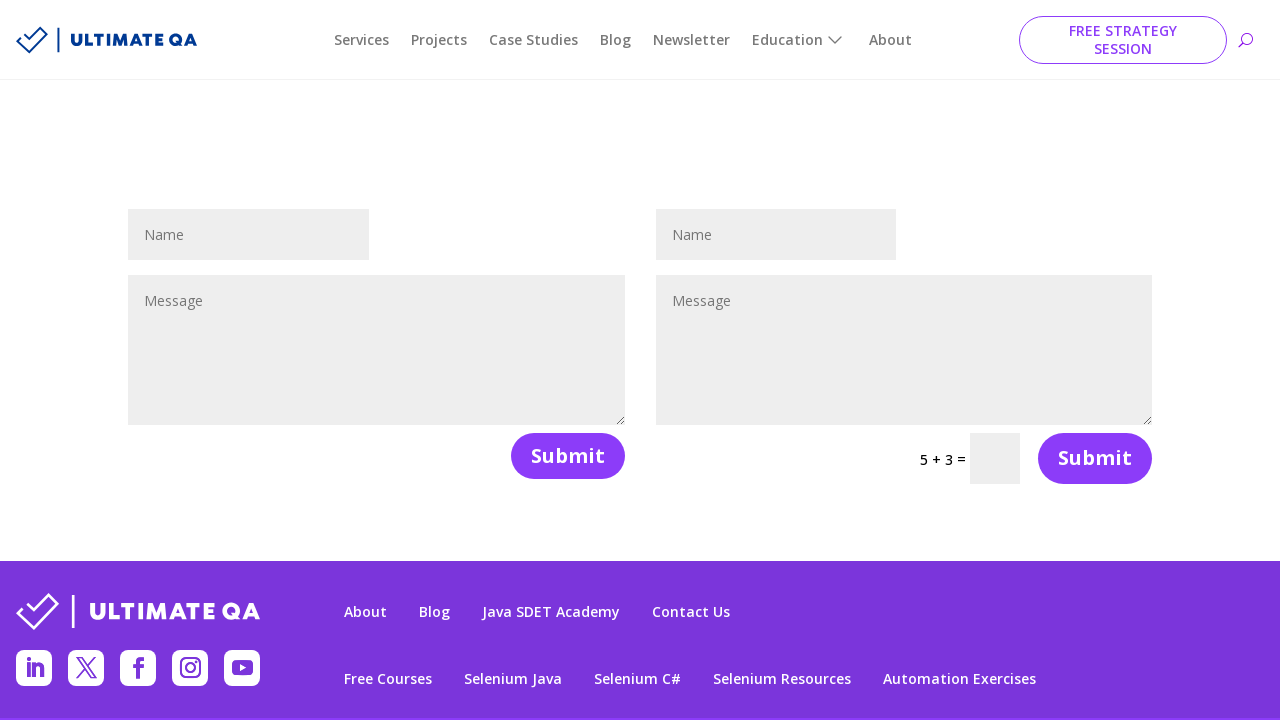

Clicked on the name field at (249, 234) on #et_pb_contact_name_0
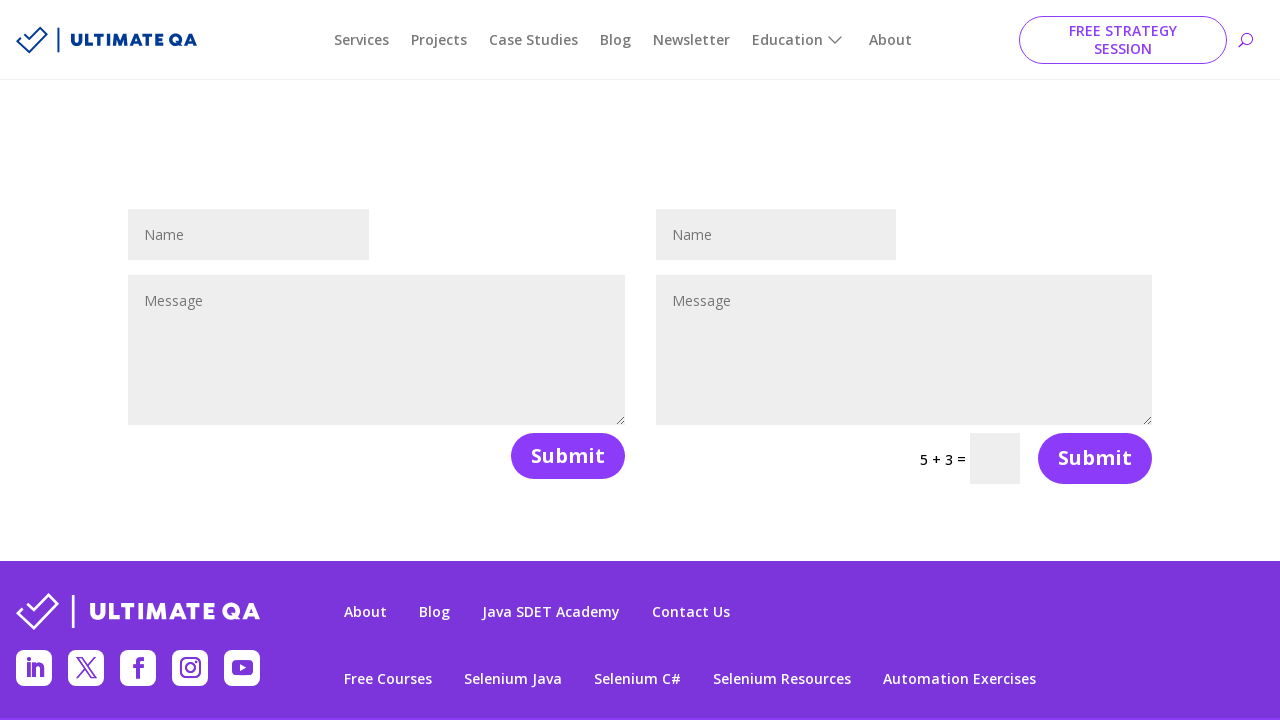

Filled name field with 'TestUser' on #et_pb_contact_name_0
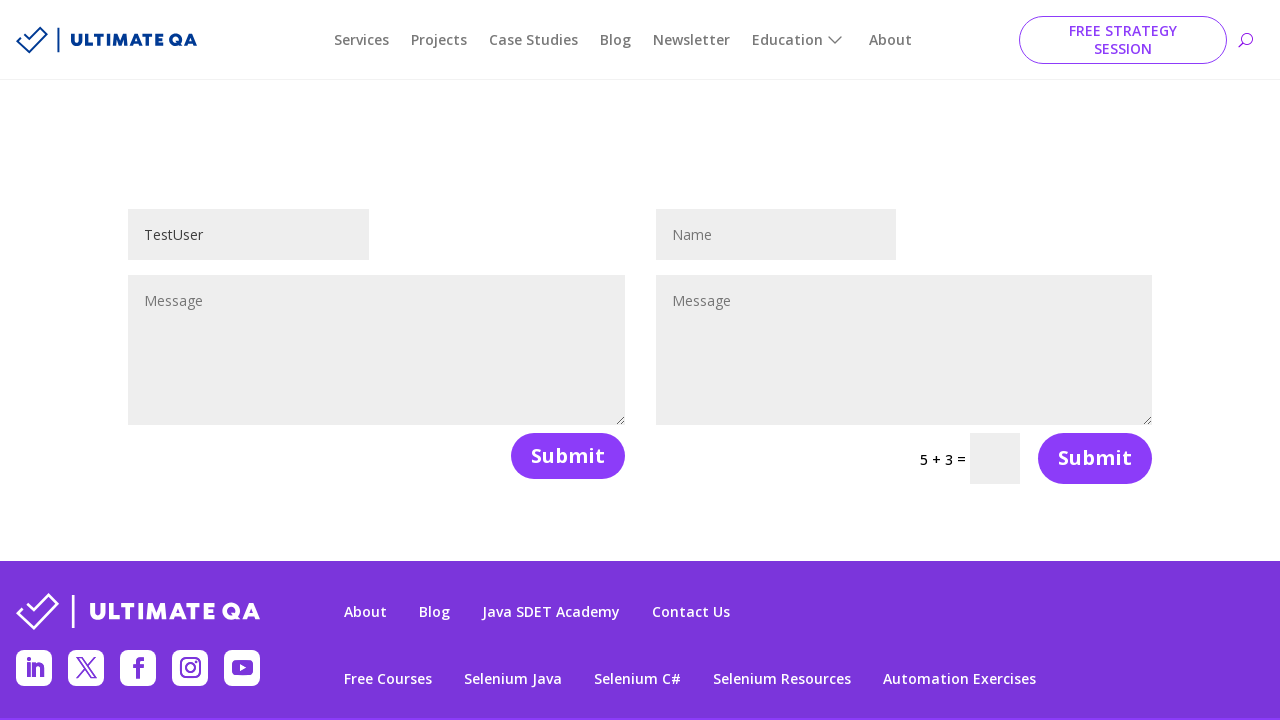

Clicked on the message field at (377, 350) on #et_pb_contact_message_0
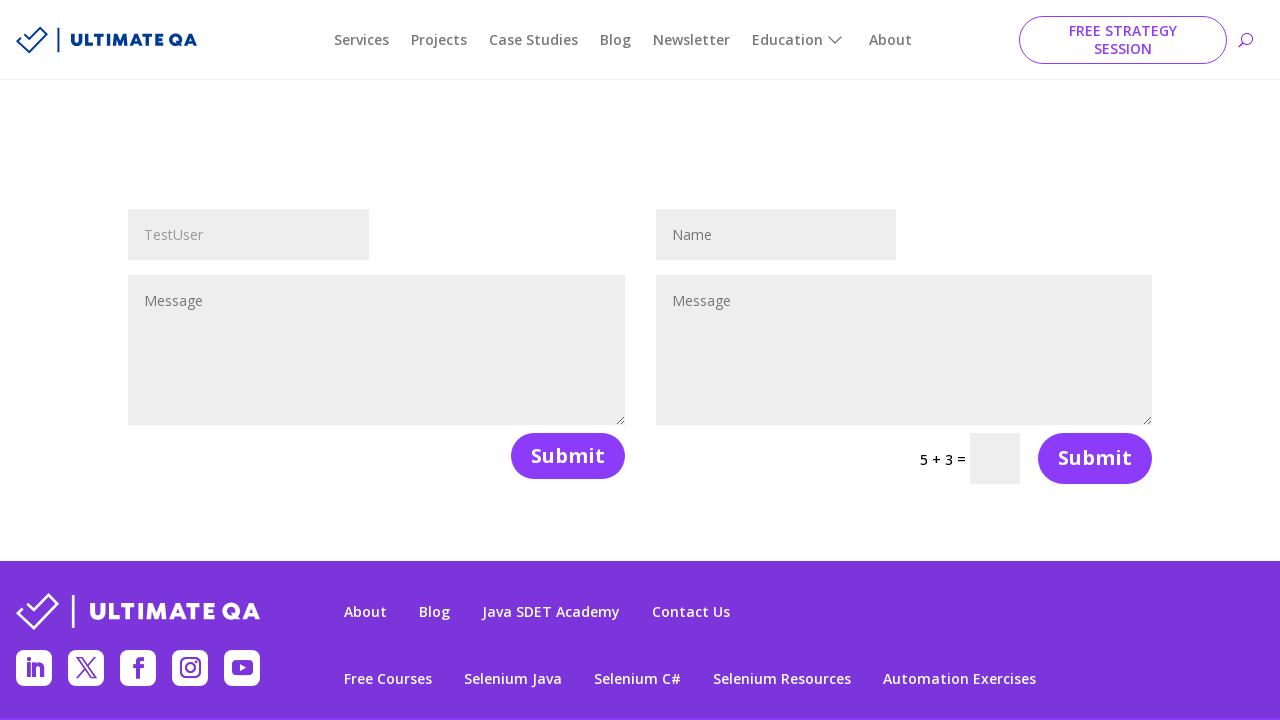

Filled message field with test message on #et_pb_contact_message_0
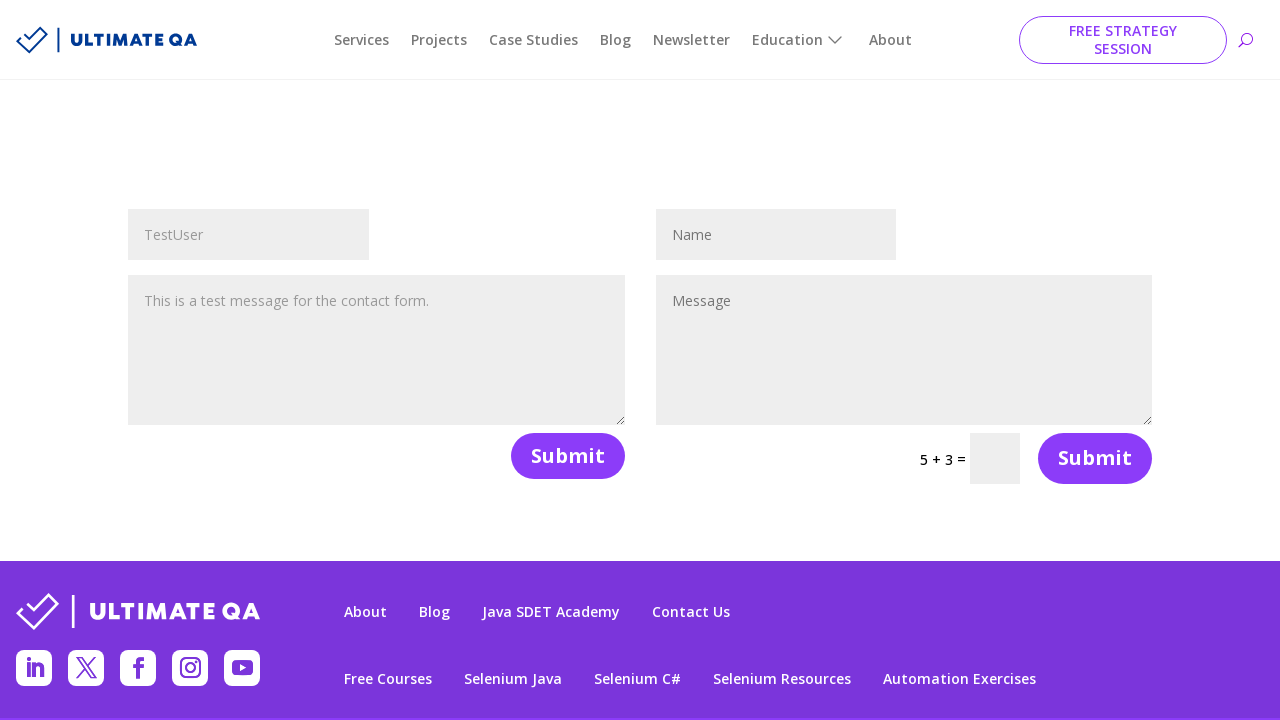

Clicked the submit button at (568, 456) on [name='et_builder_submit_button']
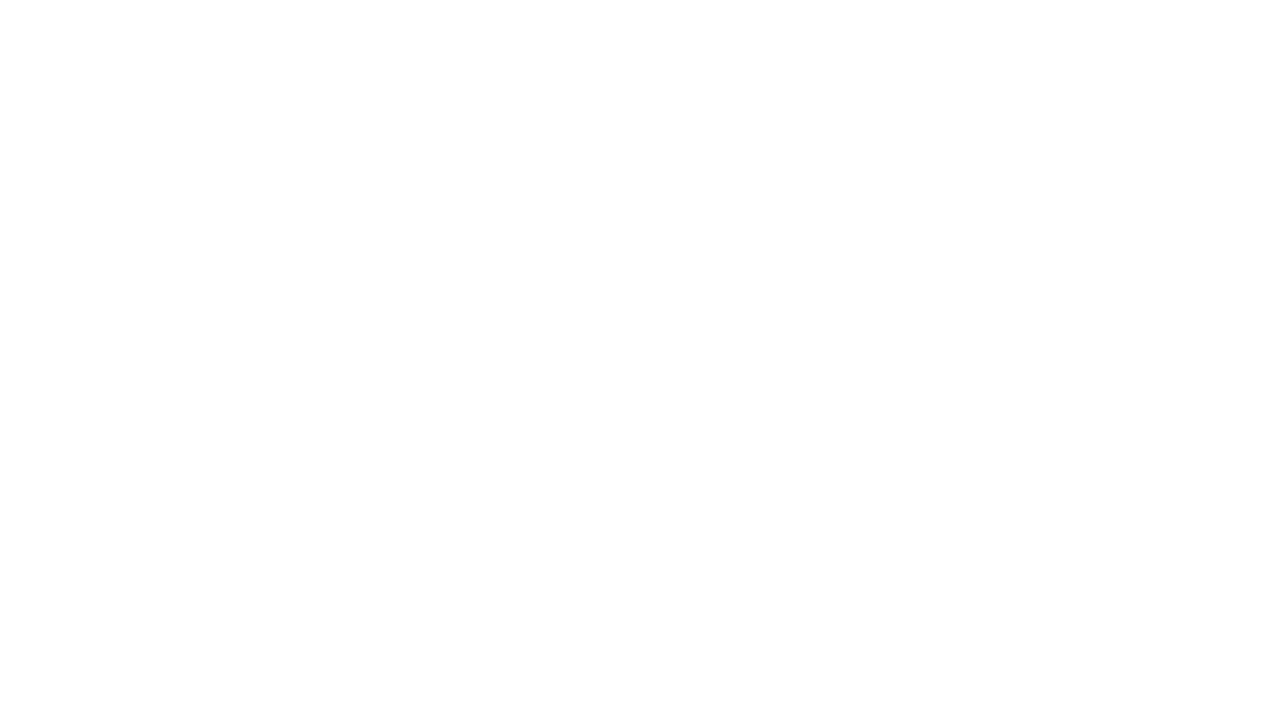

Success message appeared after form submission
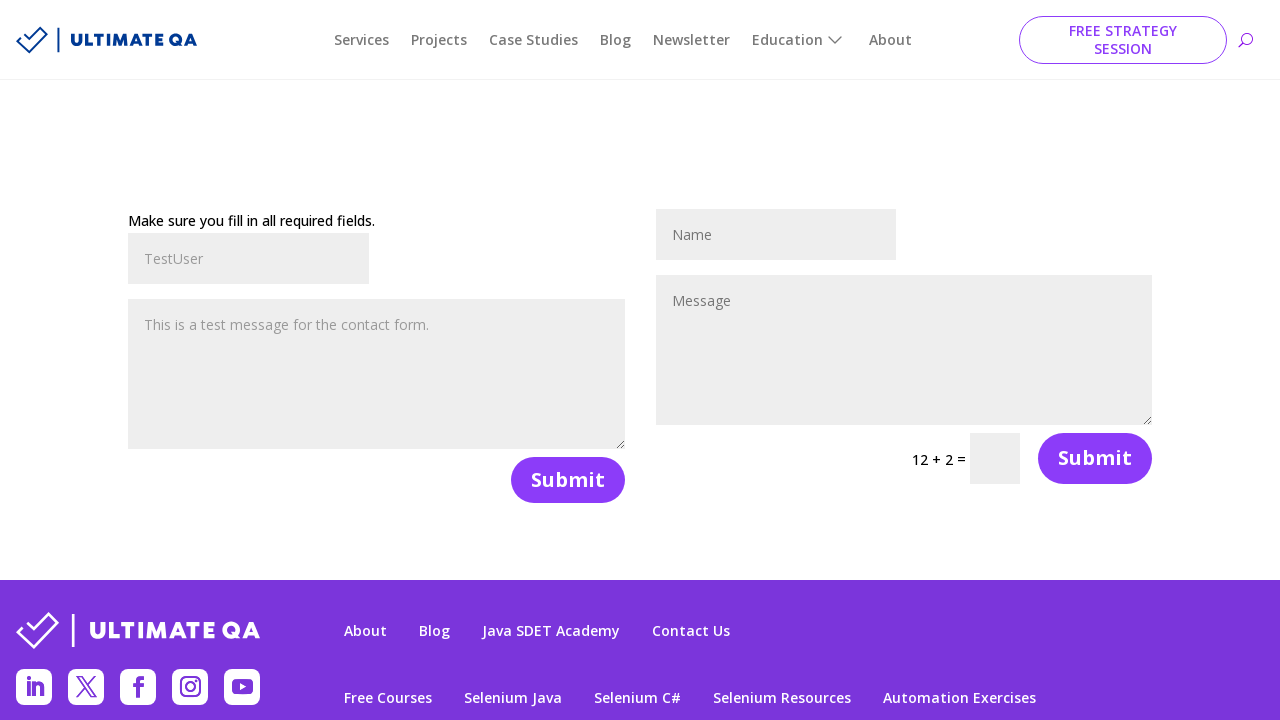

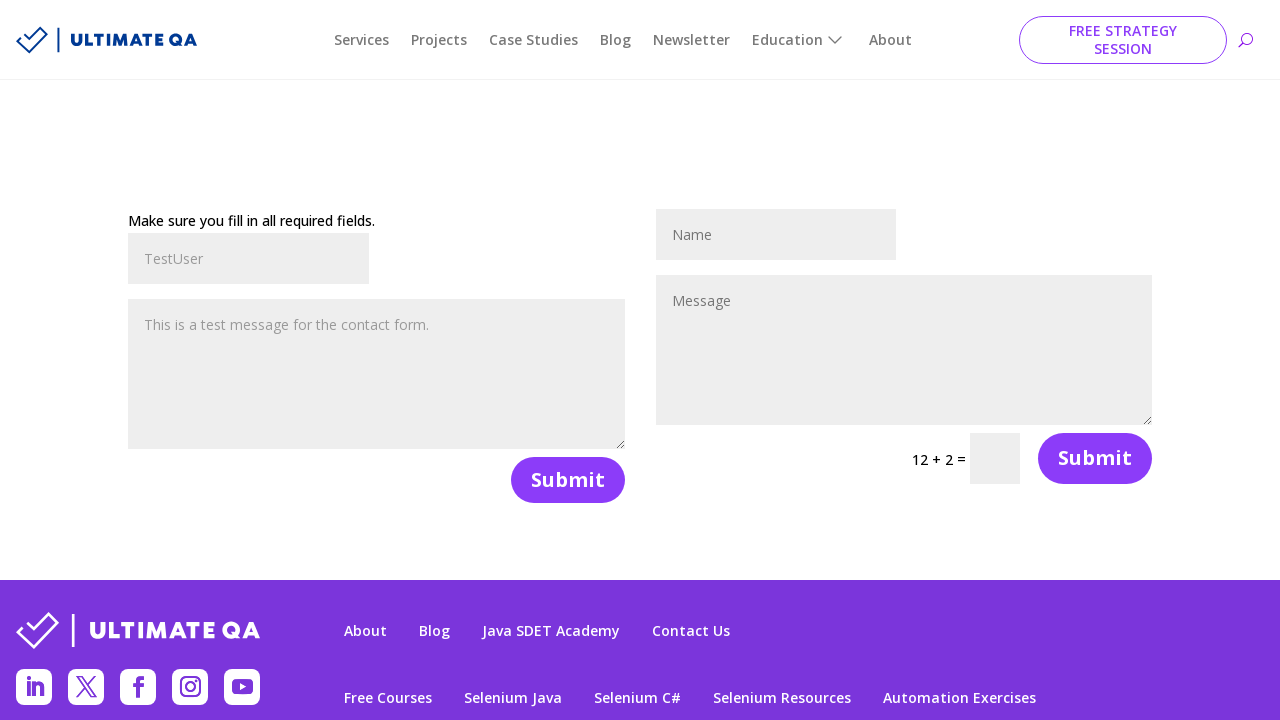